Tests a registration form by filling in first name, last name, and email fields, then submitting the form and verifying the success message.

Starting URL: http://suninjuly.github.io/registration1.html

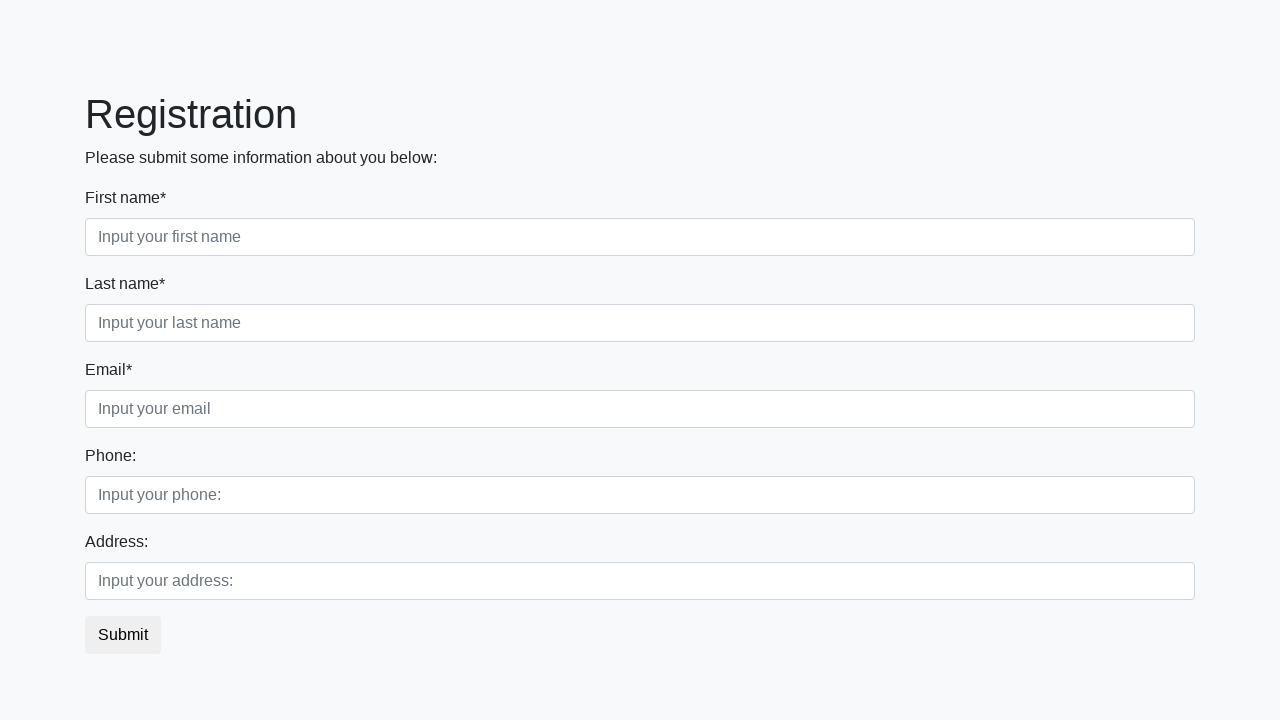

Filled first name field with 'Marcus' on input[placeholder="Input your first name"]
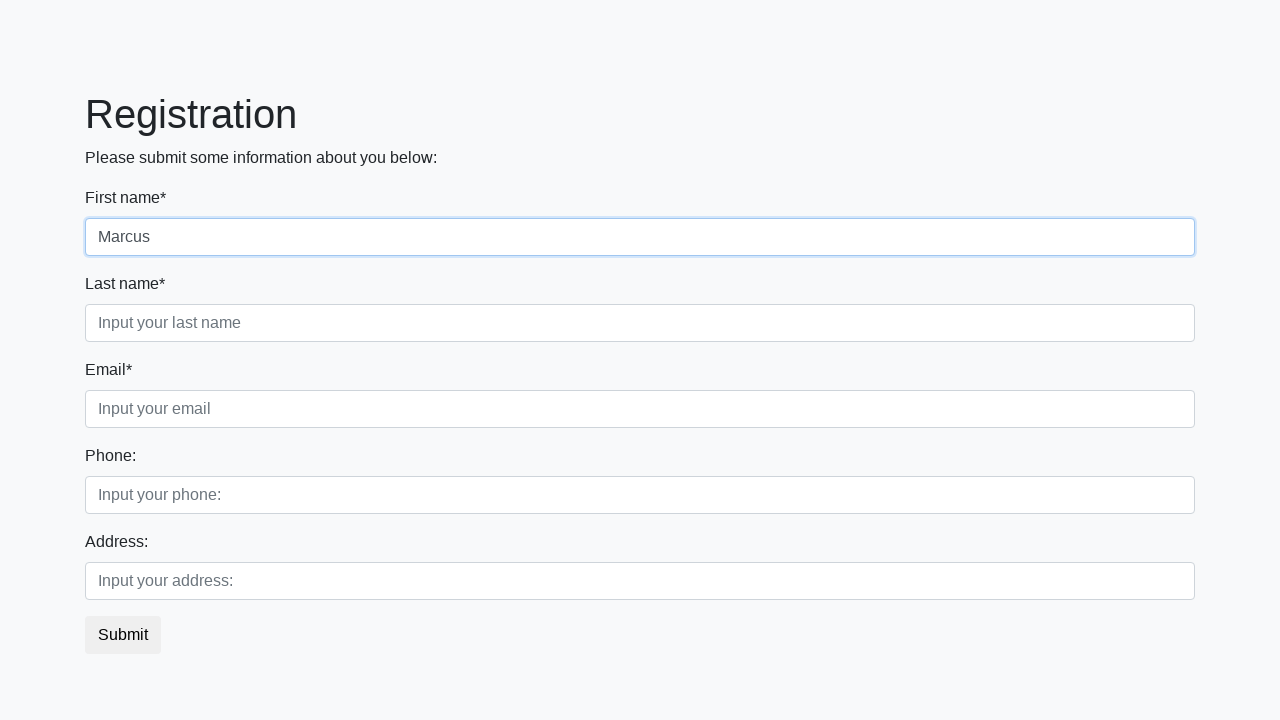

Filled last name field with 'Thompson' on input[placeholder="Input your last name"]
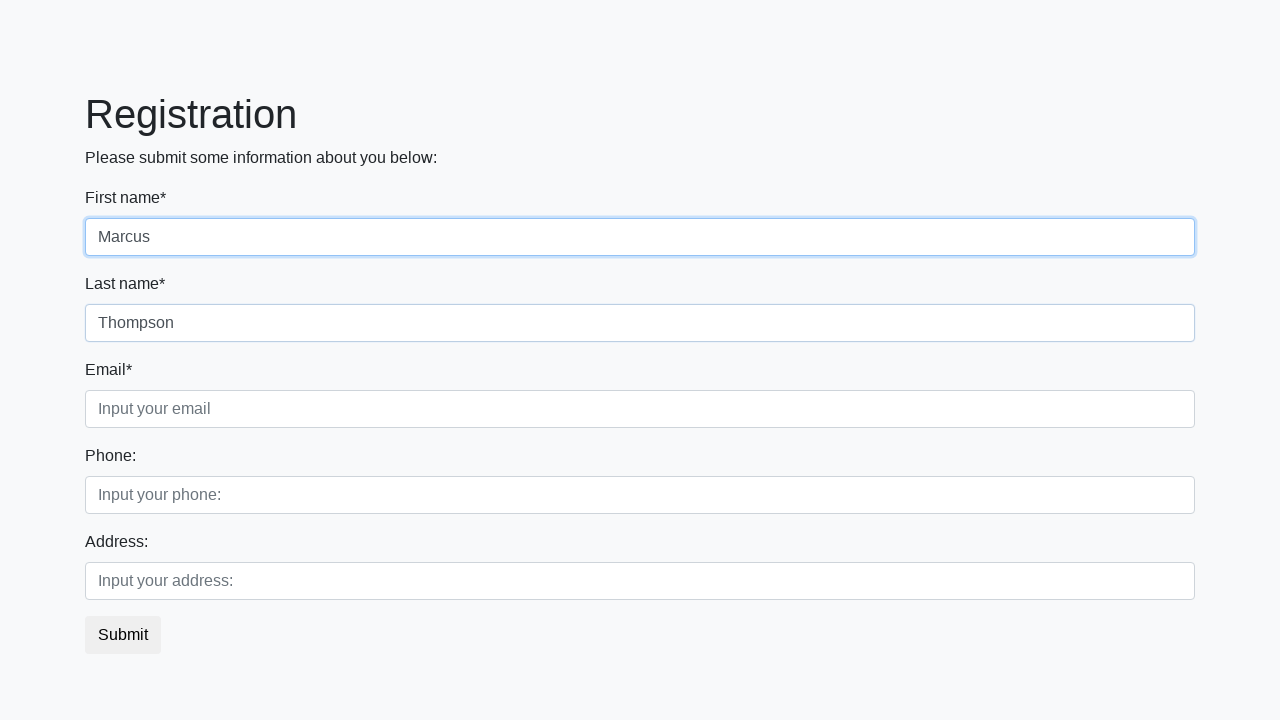

Filled email field with 'marcus.thompson@example.com' on input[placeholder="Input your email"]
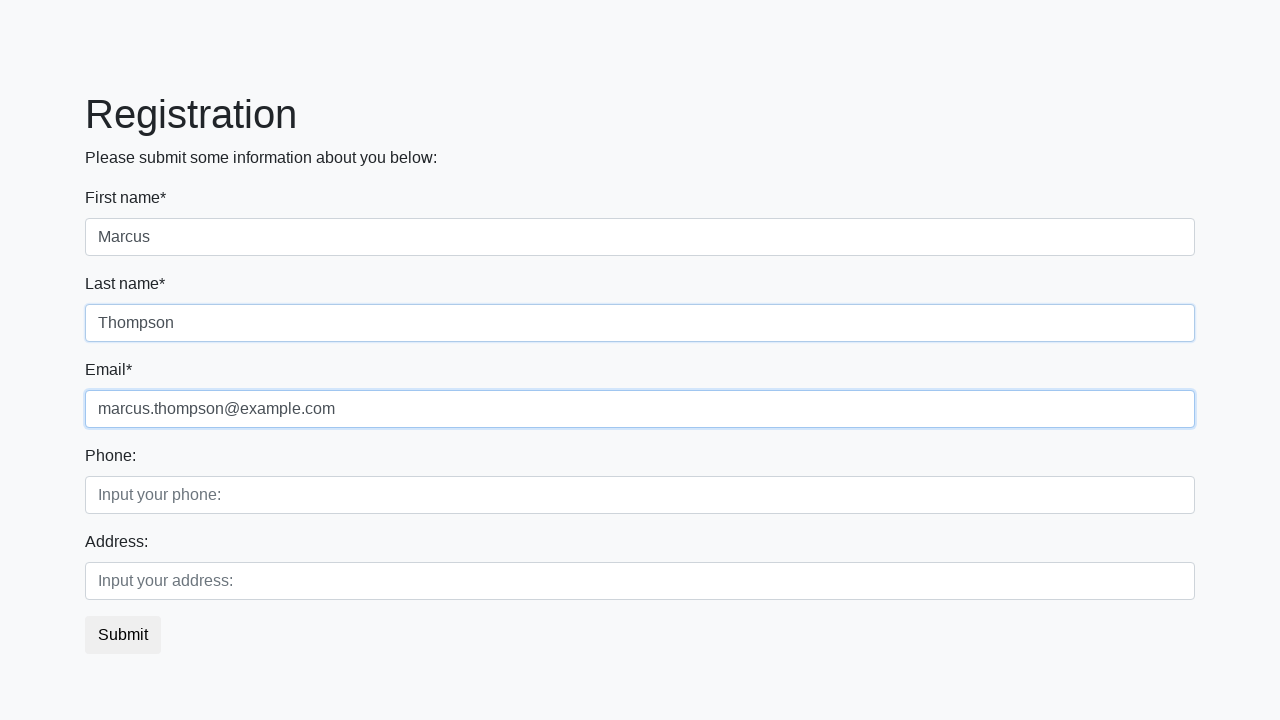

Clicked submit button to register at (123, 635) on .btn.btn-default
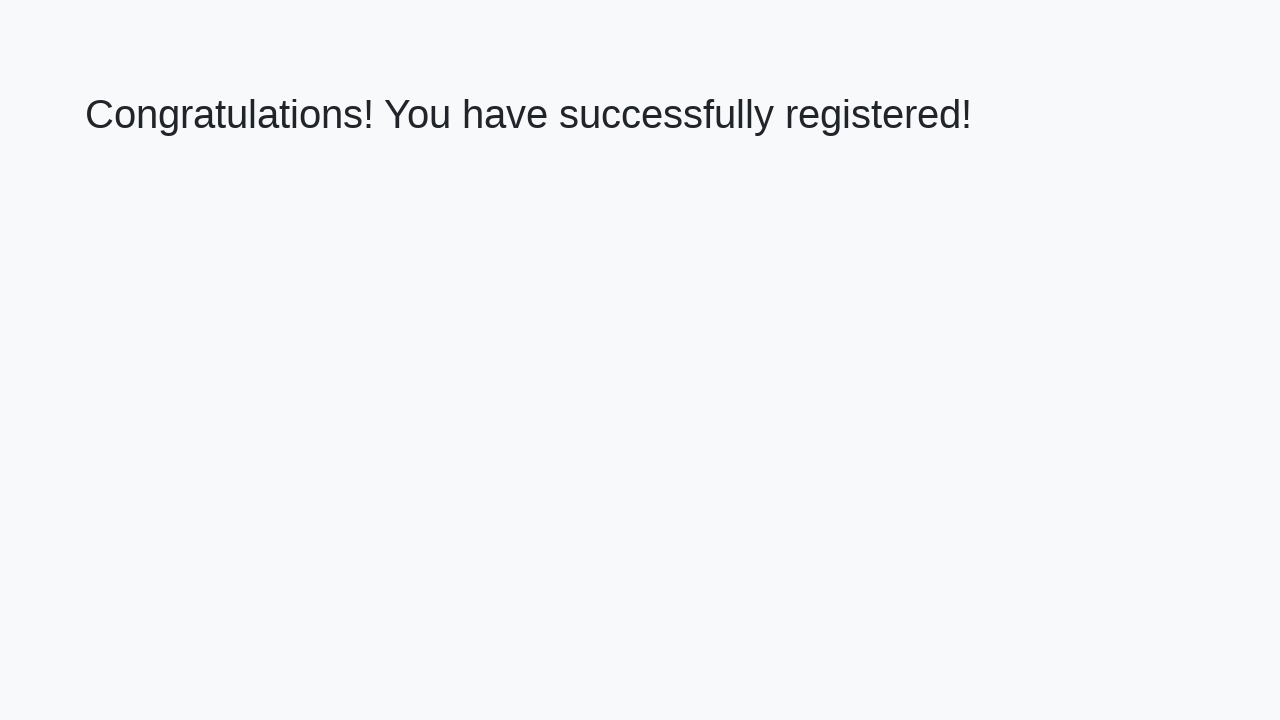

Success message element loaded
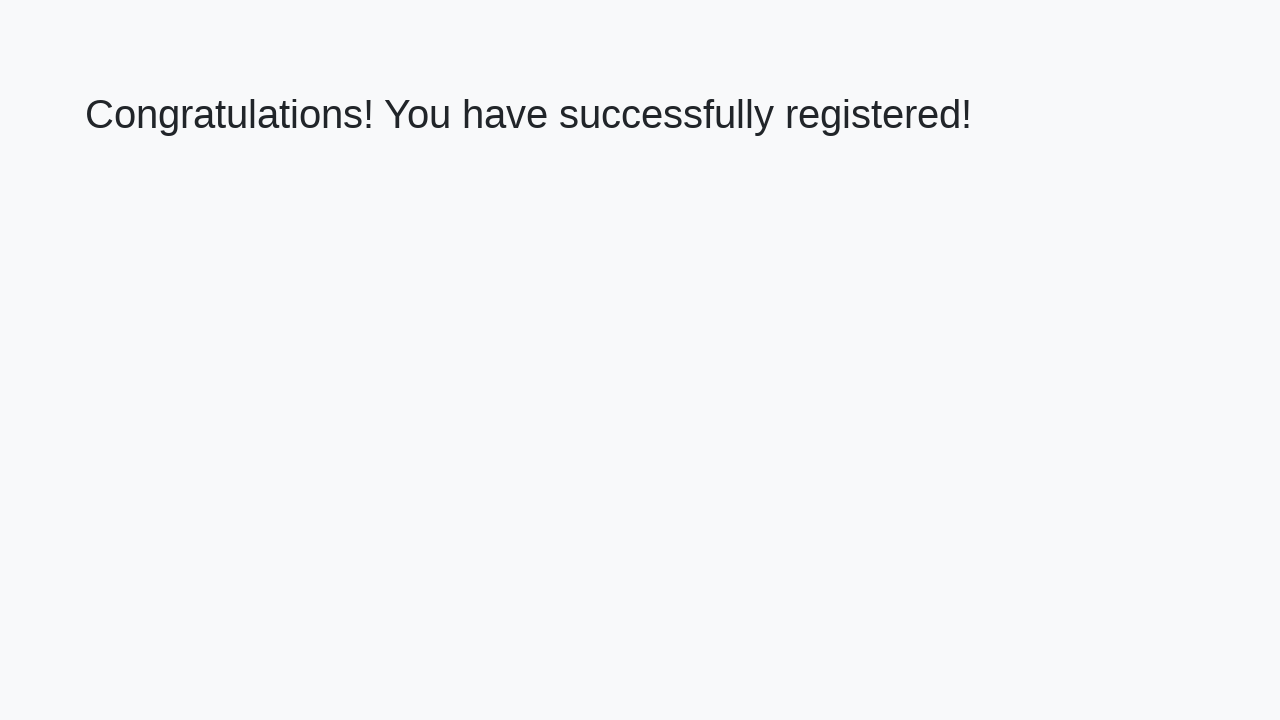

Retrieved success message text
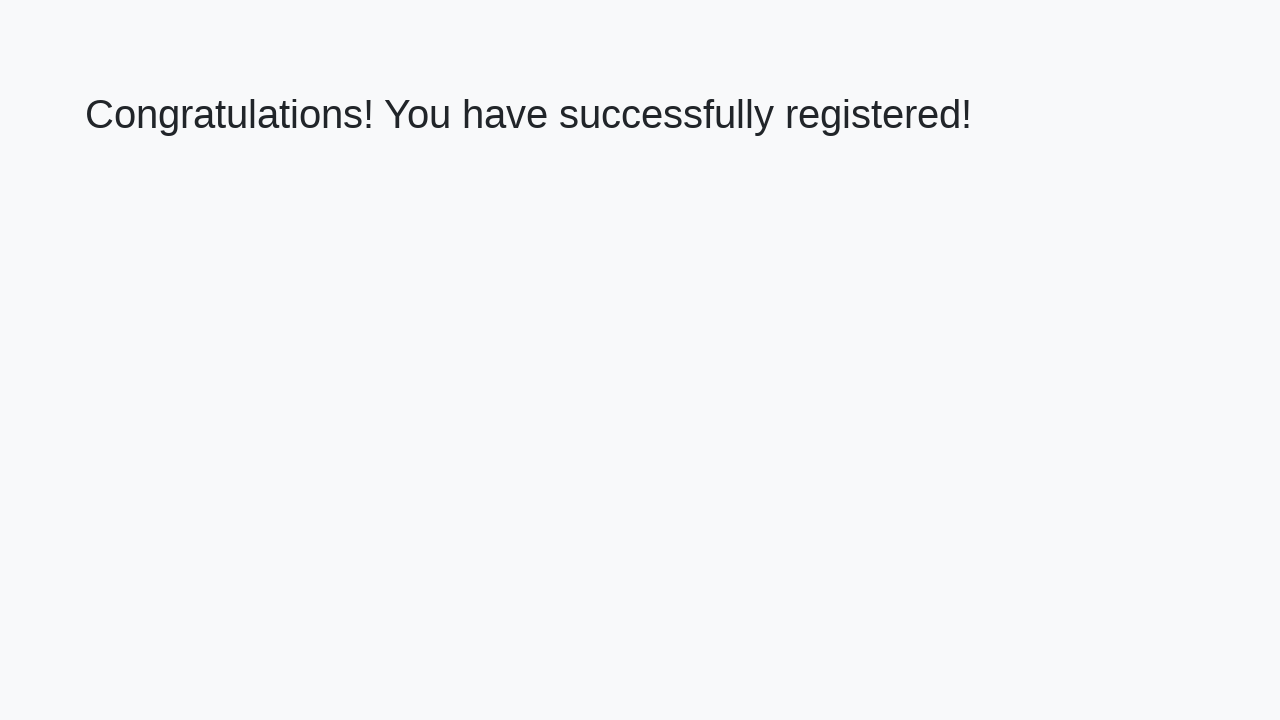

Verified success message: 'Congratulations! You have successfully registered!'
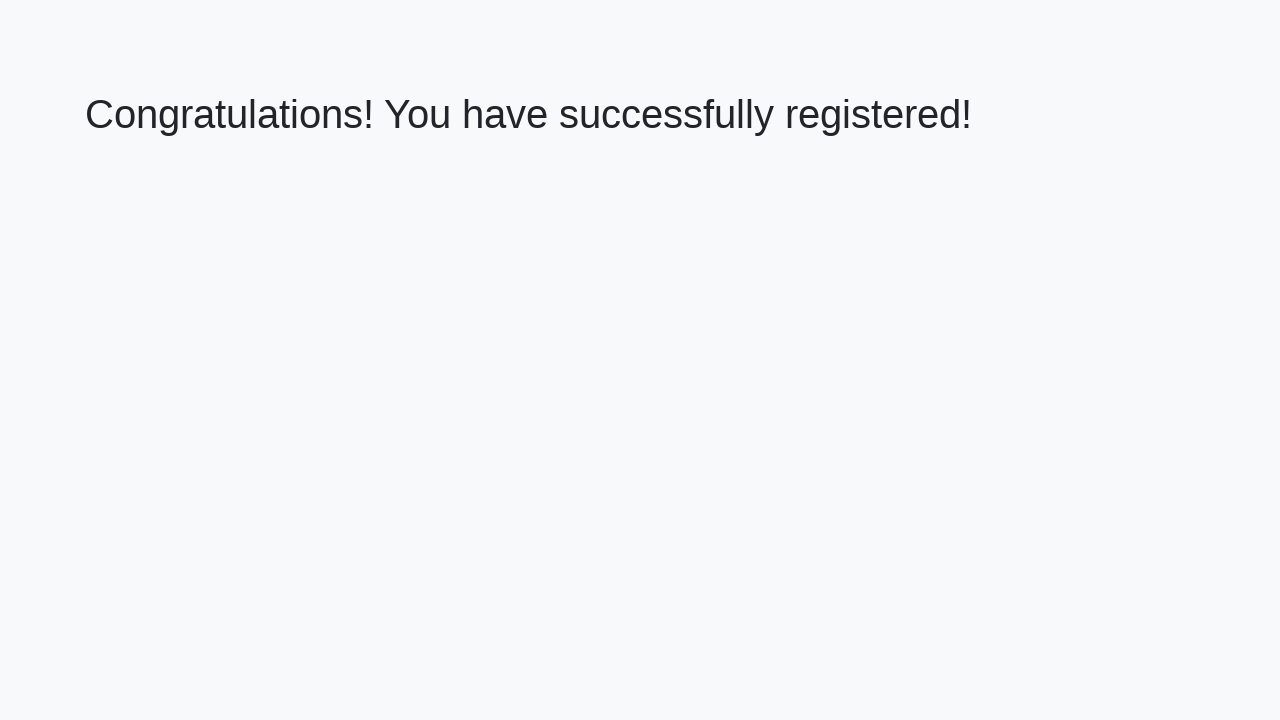

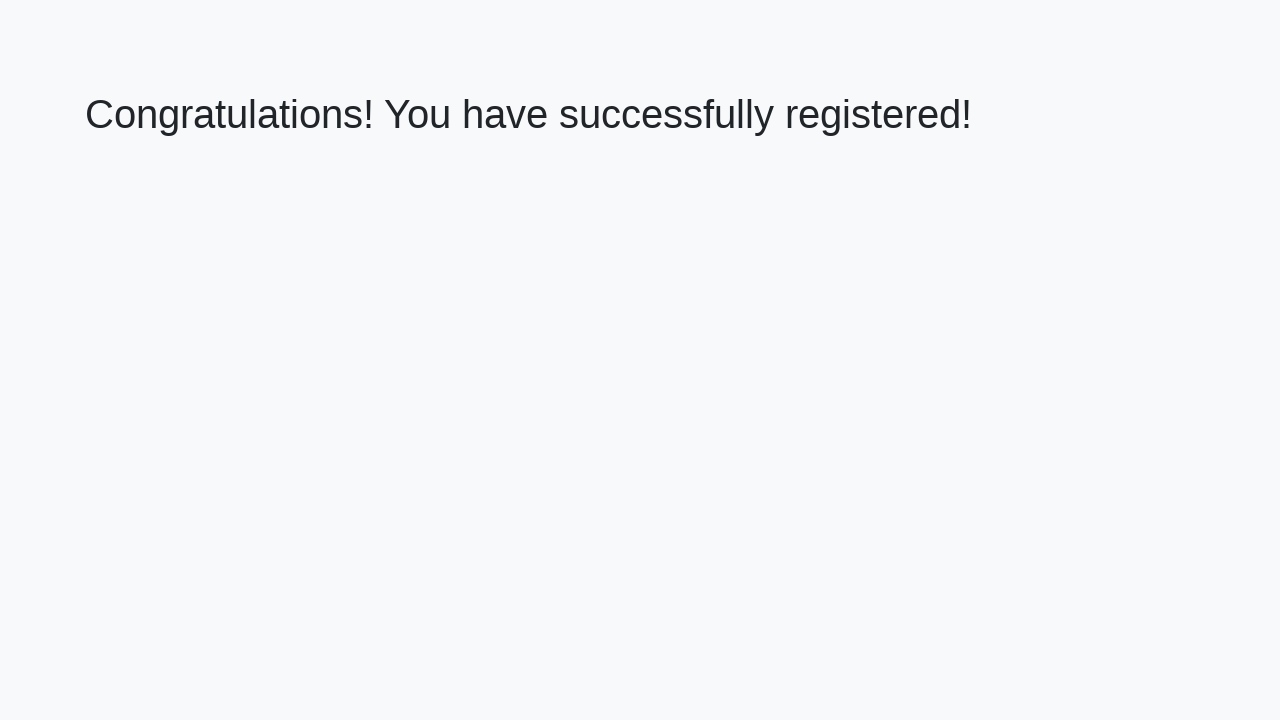